Tests dynamic content loading by clicking a start button and waiting for hidden content to become visible

Starting URL: https://the-internet.herokuapp.com/dynamic_loading/1

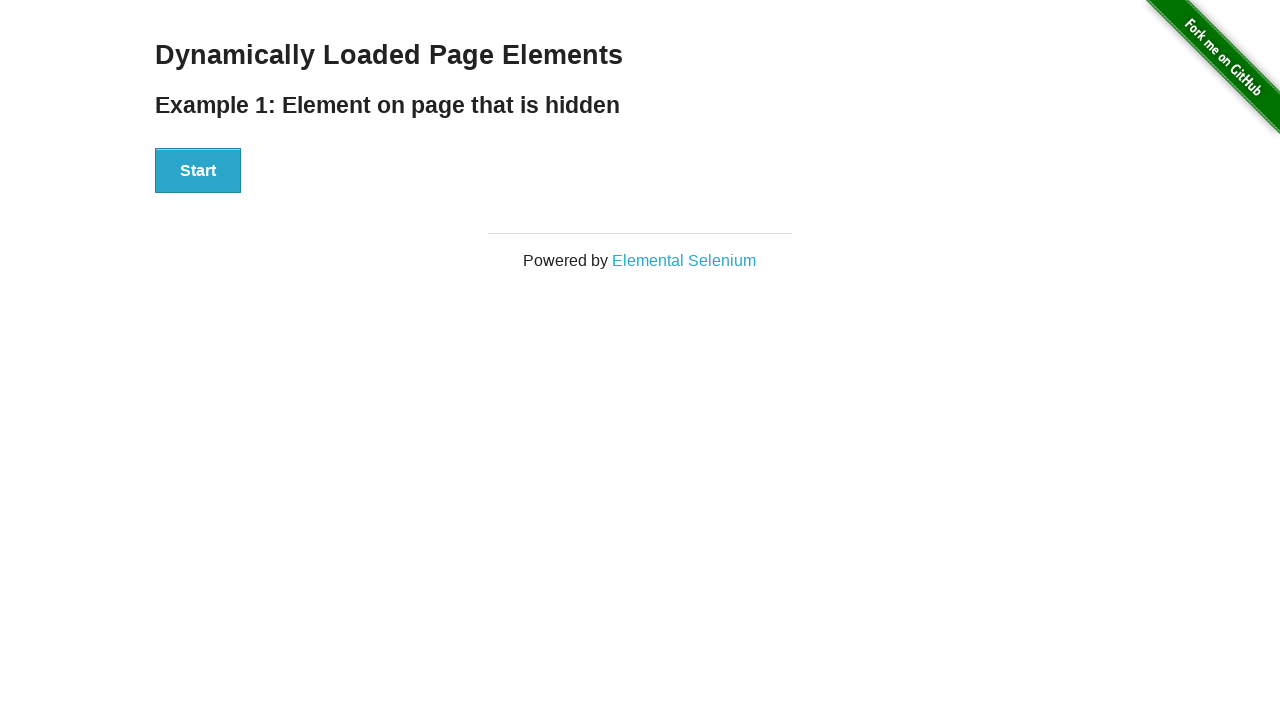

Clicked start button to trigger dynamic content loading at (198, 171) on #start > button
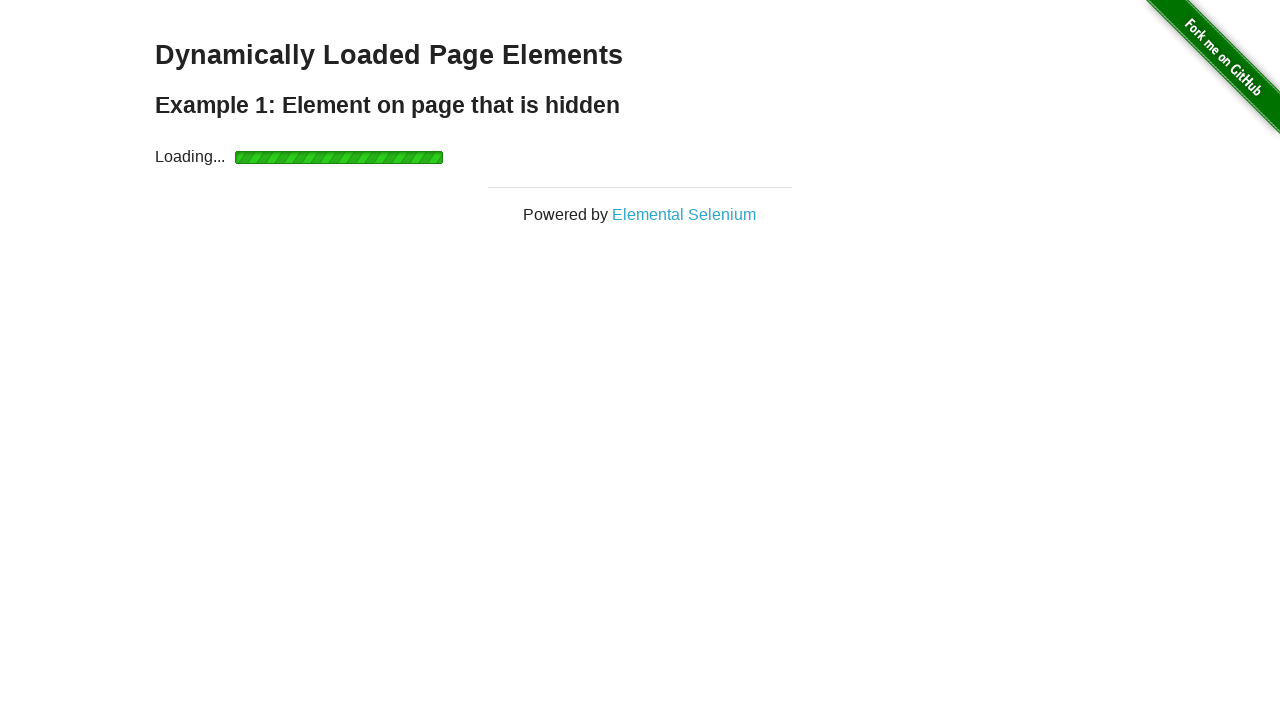

Waited for hidden content to become visible
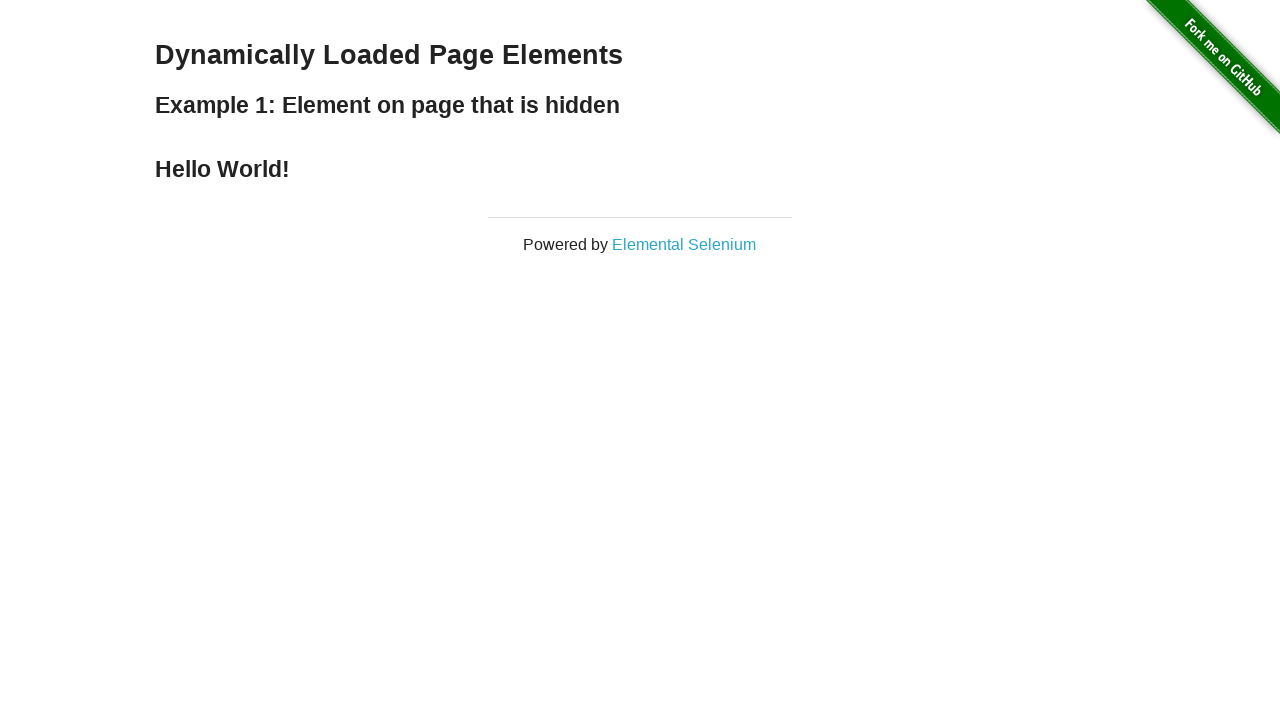

Retrieved text content from finish element
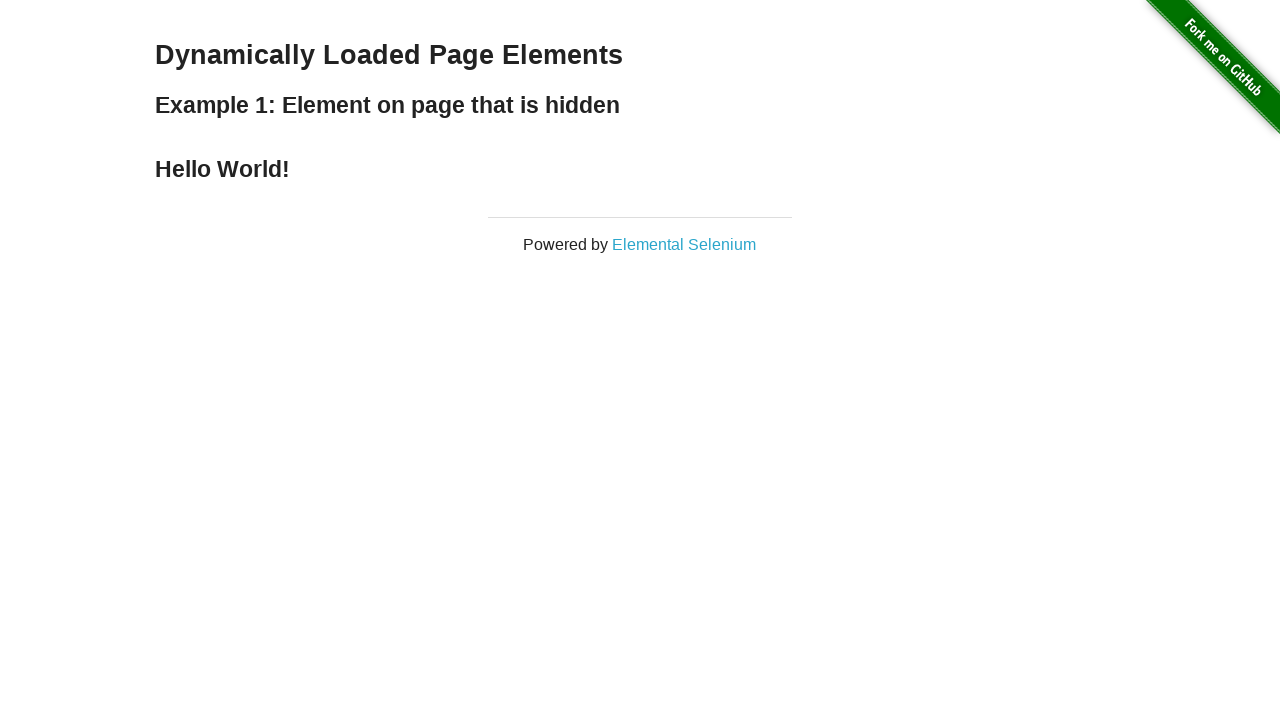

Test failed - expected 'Hello World!' but got '
    Hello World!
  '
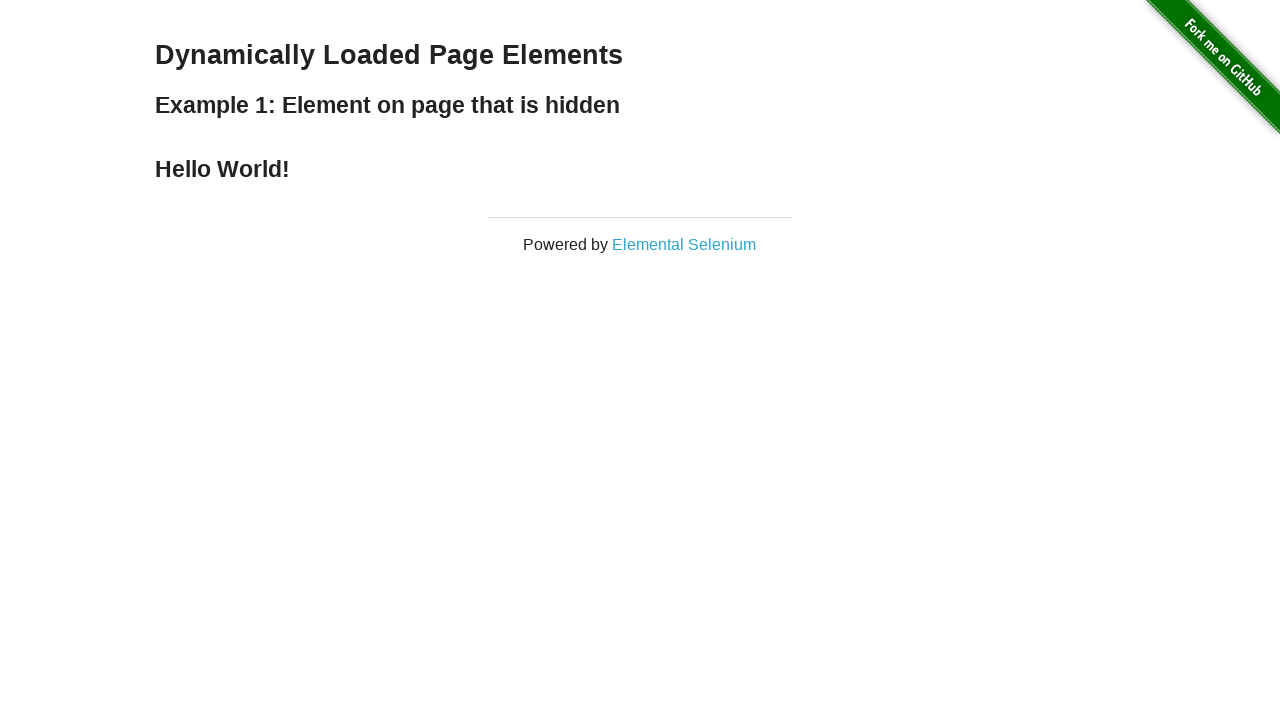

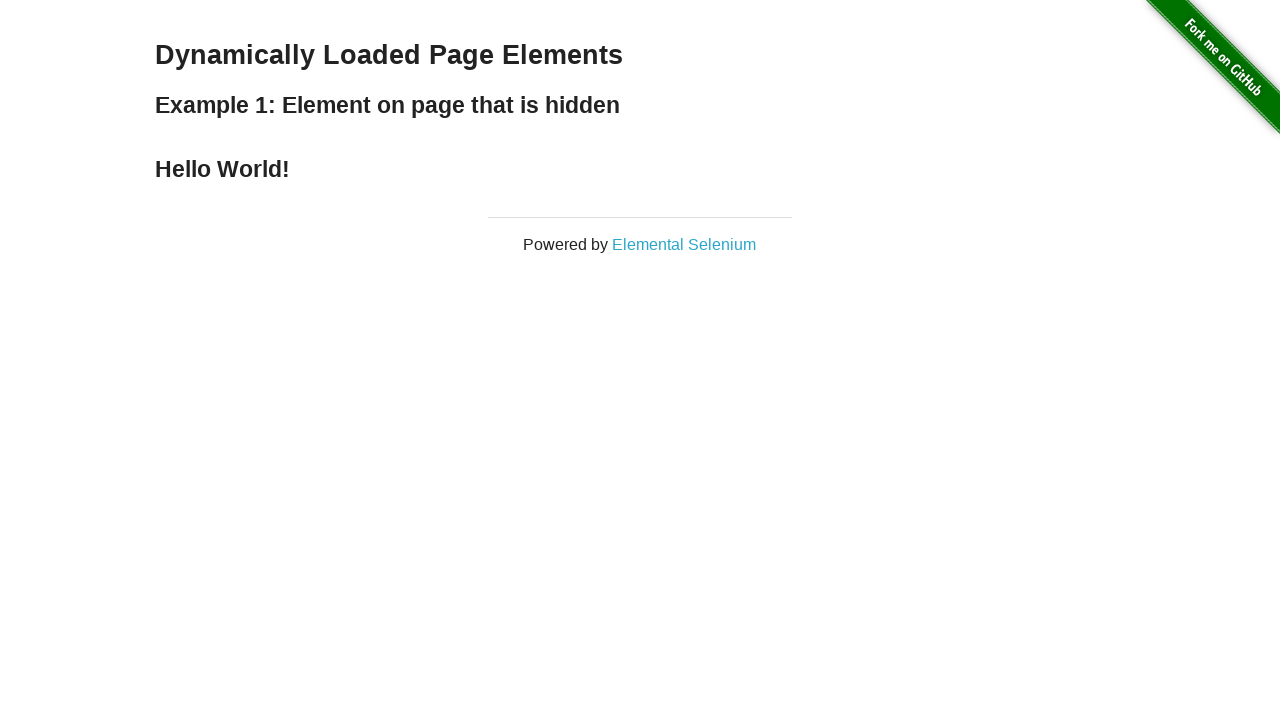